Tests basic browser navigation using JavaScript execution - clicks on an image element, navigates back in history, then navigates forward in history

Starting URL: http://demo.automationtesting.in

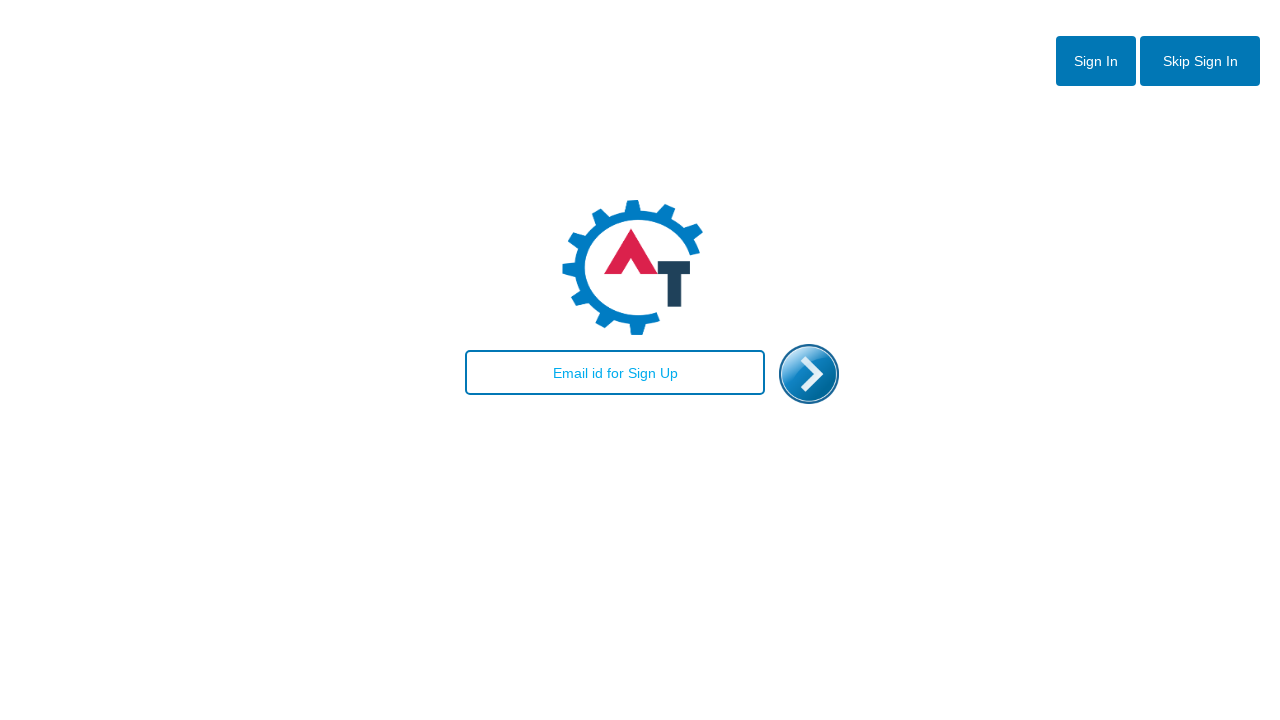

Clicked on the enter image element at (809, 374) on #enterimg
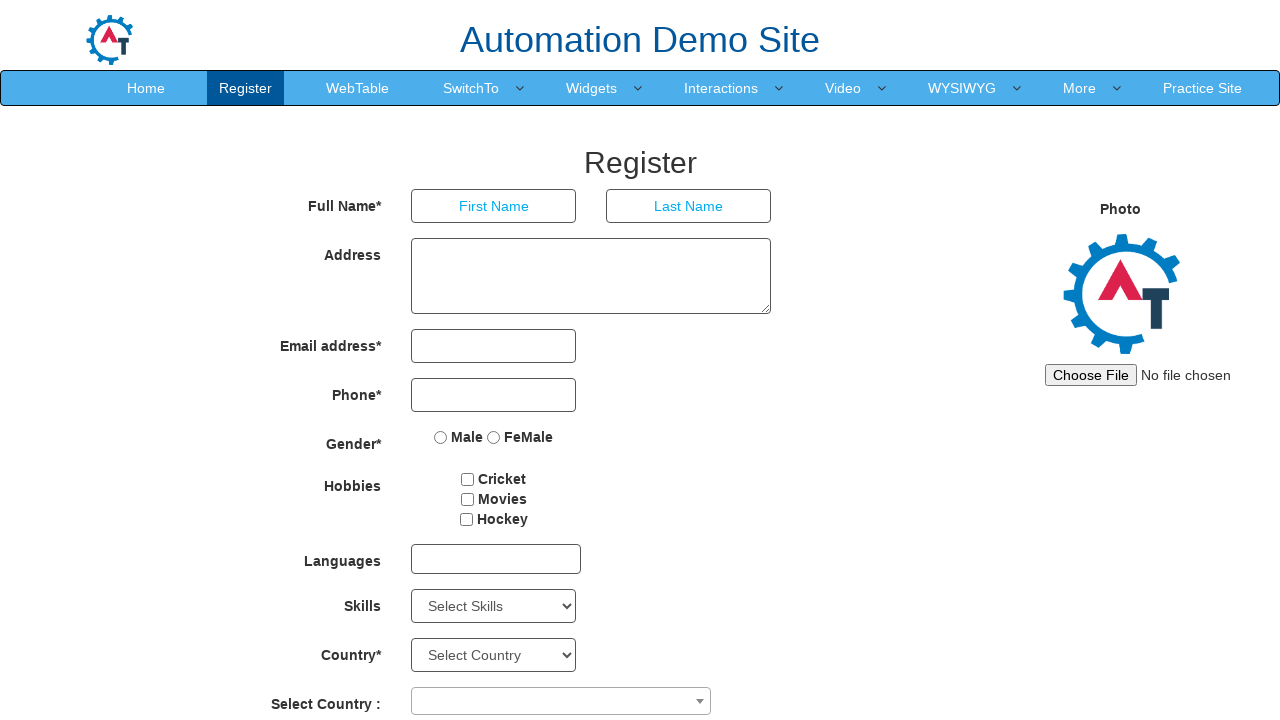

Page loaded after clicking image element
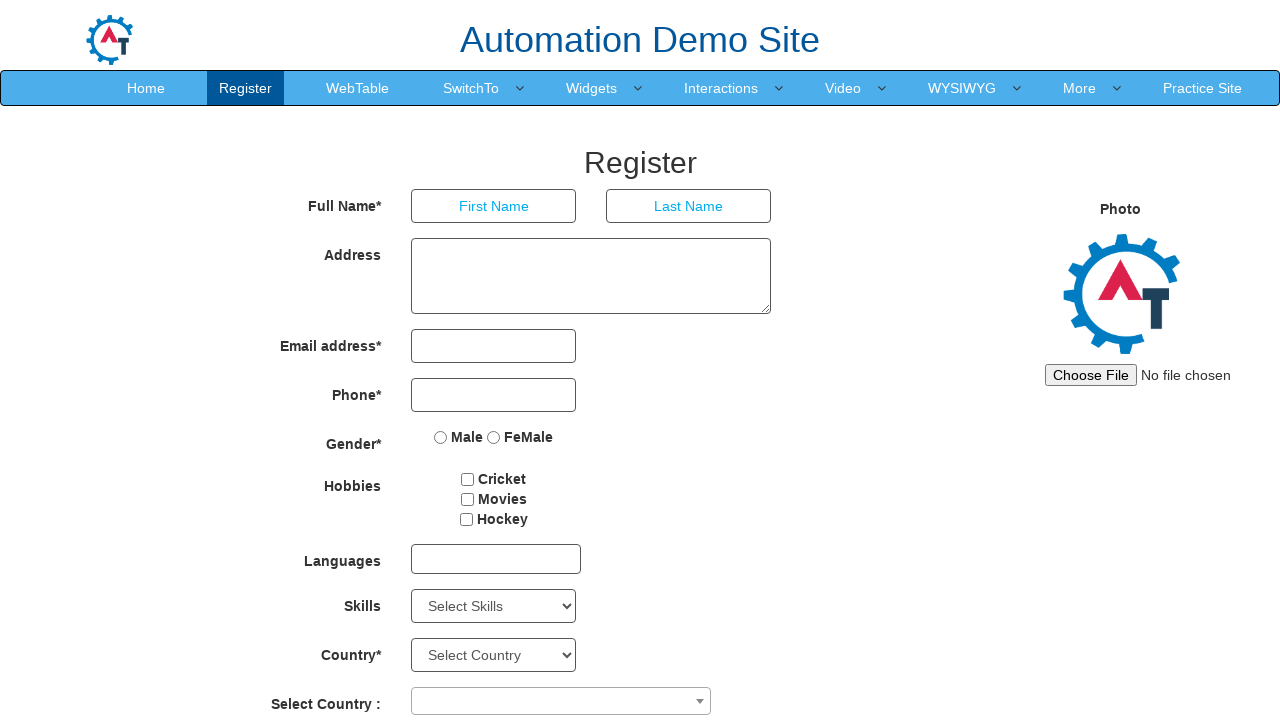

Navigated back in browser history
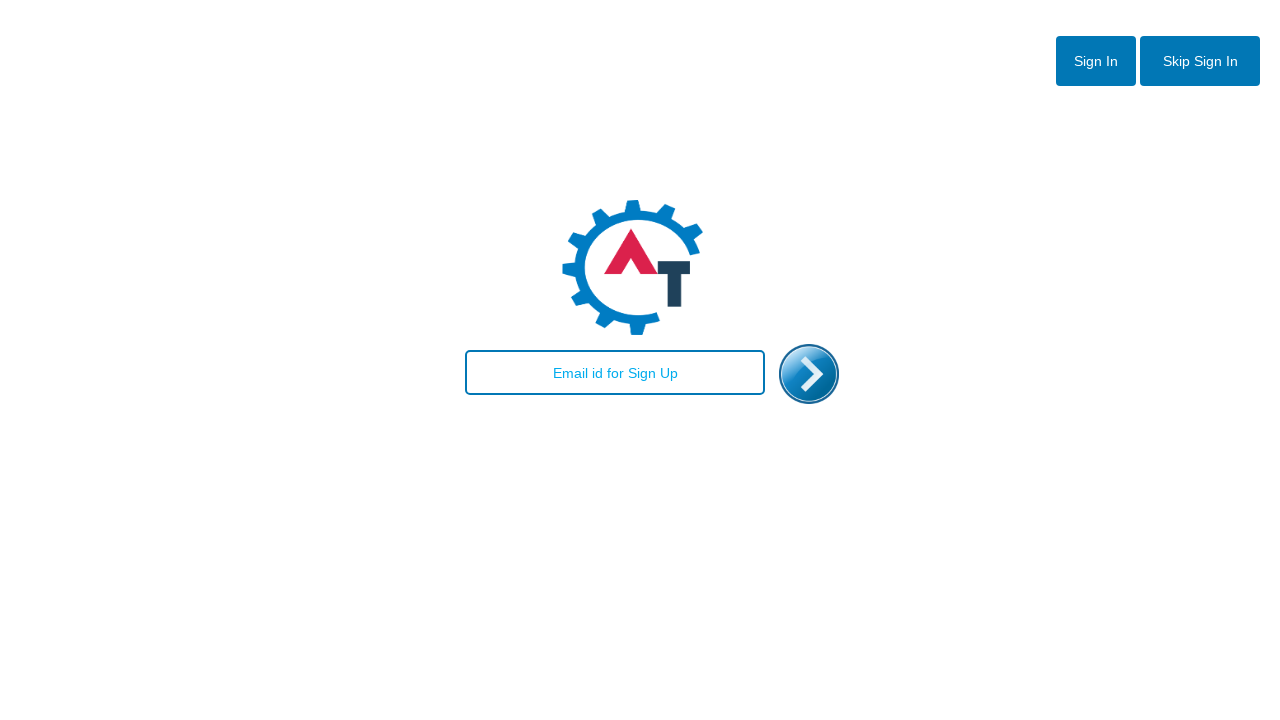

Page loaded after navigating back
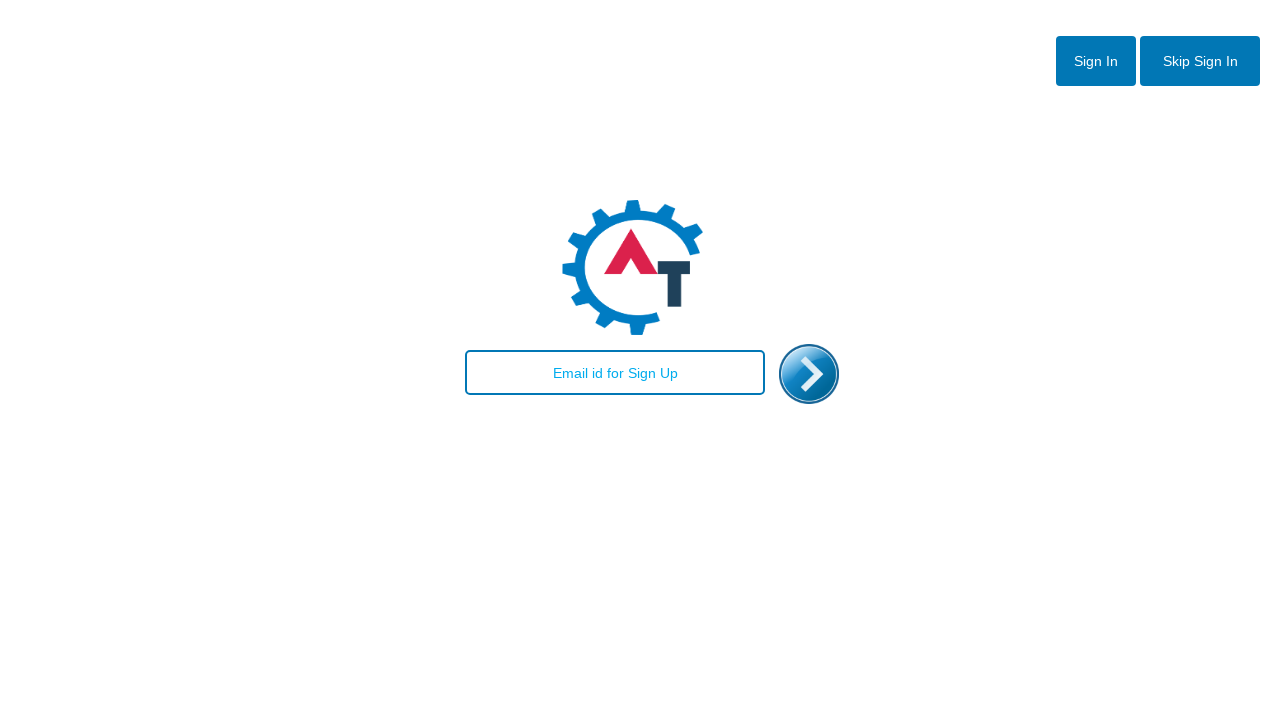

Navigated forward in browser history
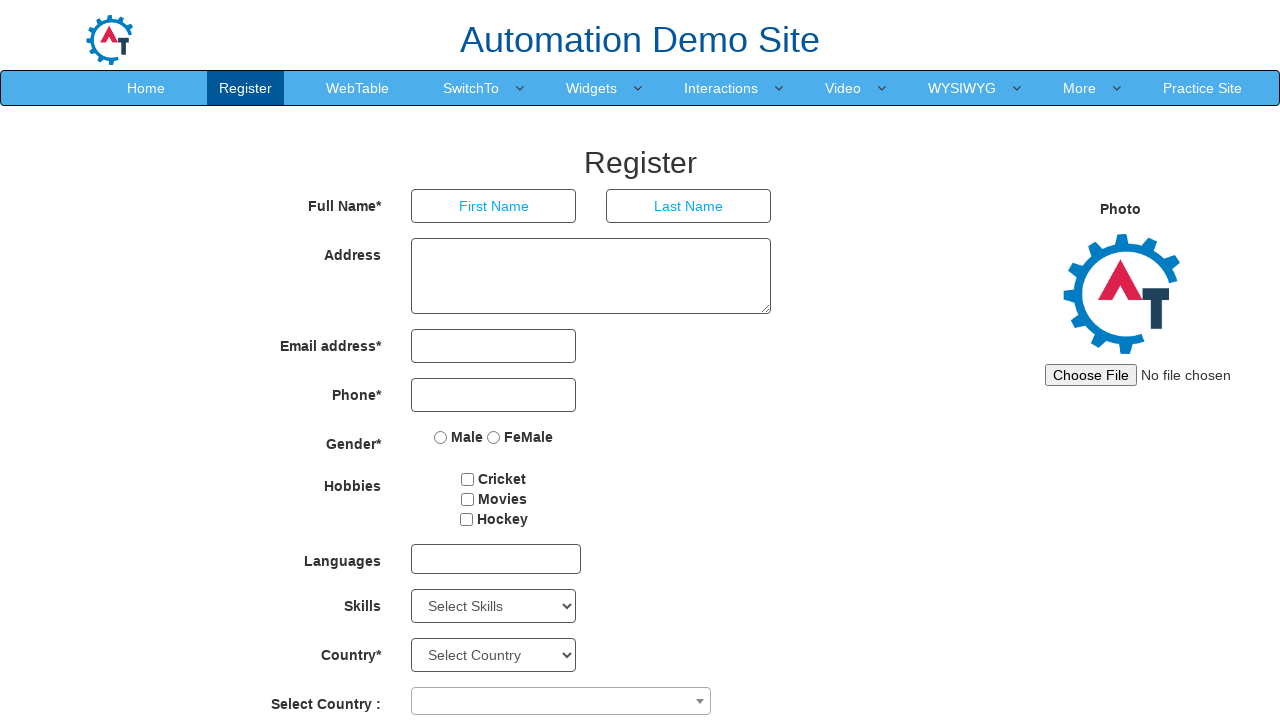

Page loaded after navigating forward
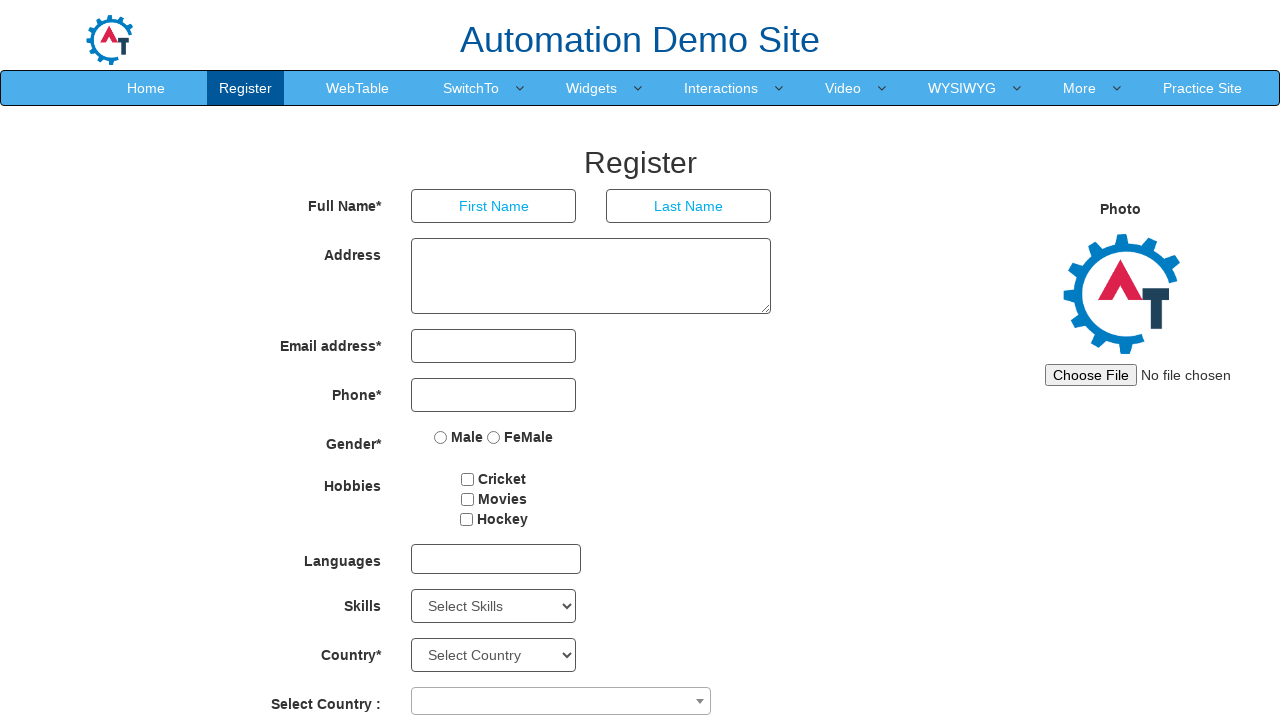

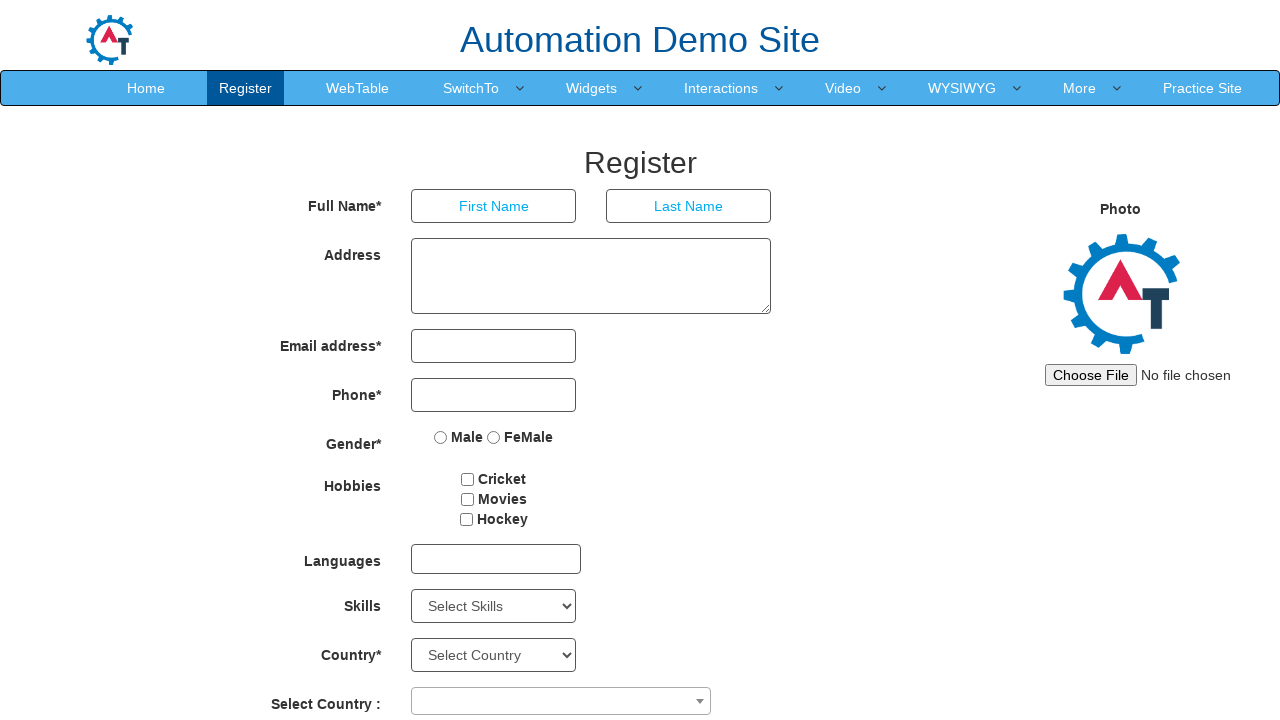